Tests checkbox selection and deselection by checking all three checkboxes and then unchecking them

Starting URL: https://rahulshettyacademy.com/AutomationPractice/

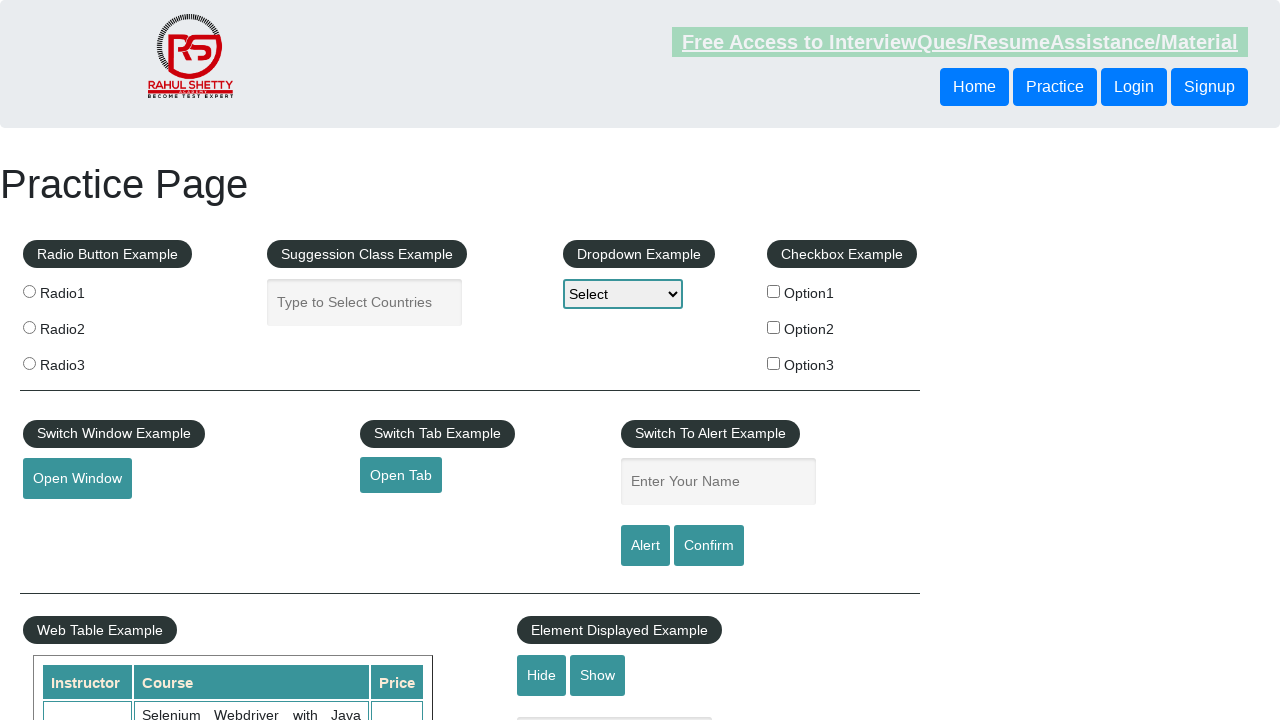

Checked checkbox option 1 at (774, 291) on #checkBoxOption1
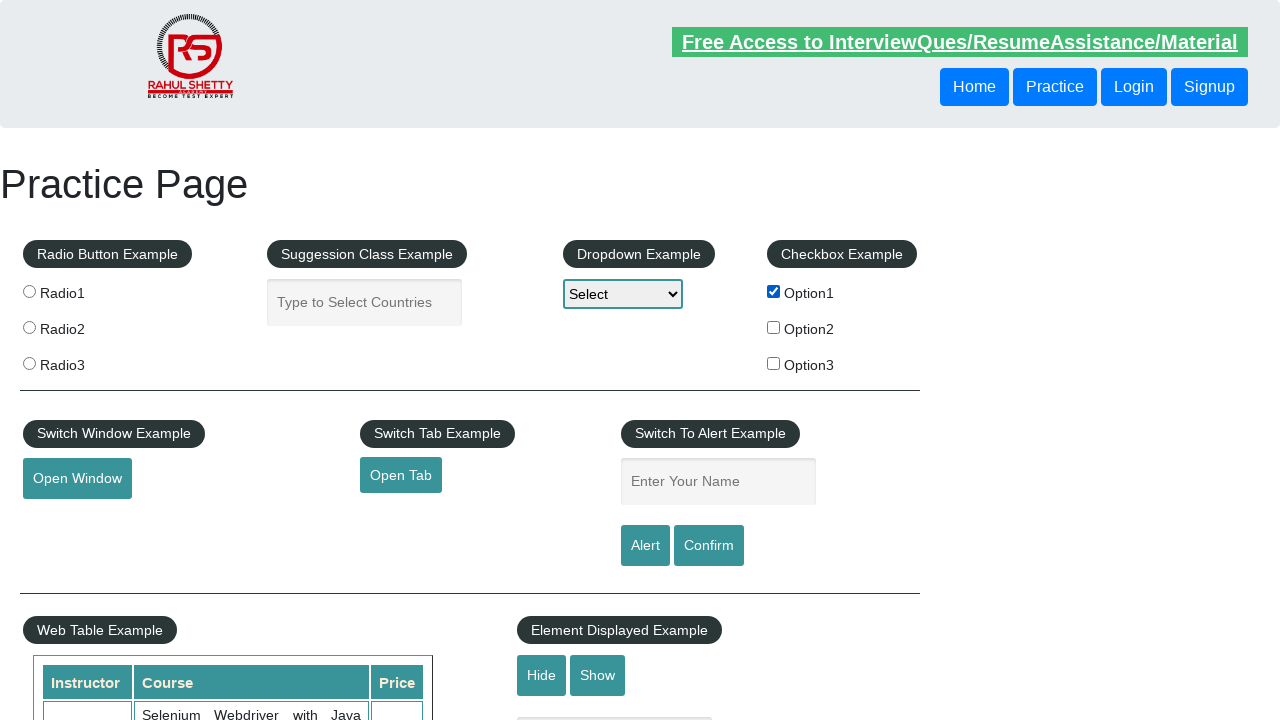

Checked checkbox option 2 at (774, 327) on #checkBoxOption2
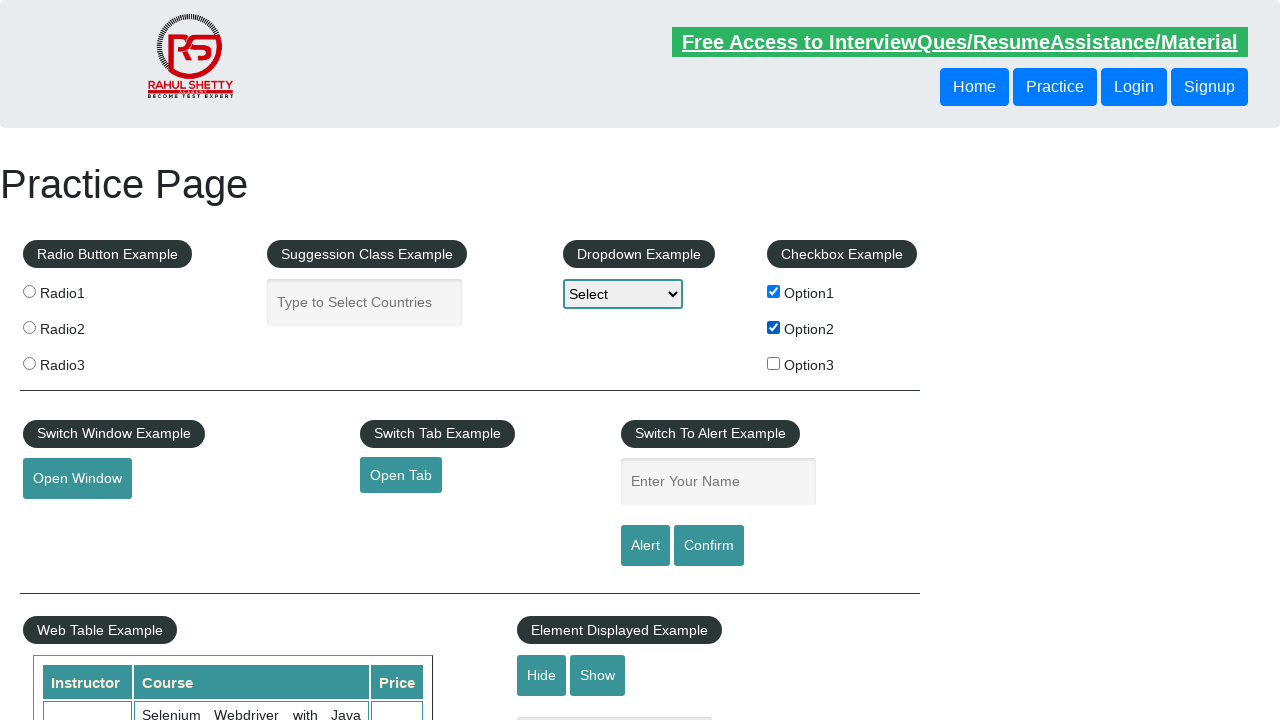

Checked checkbox option 3 at (774, 363) on #checkBoxOption3
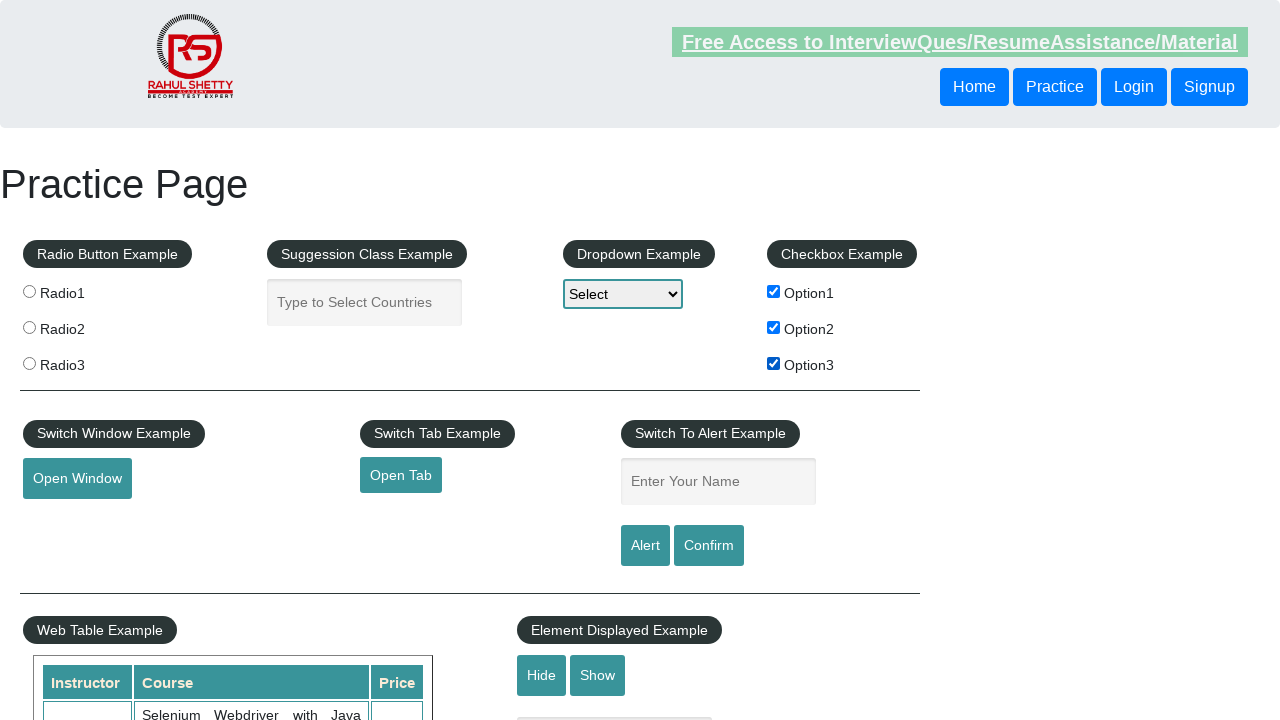

Unchecked checkbox option 1 at (774, 291) on #checkBoxOption1
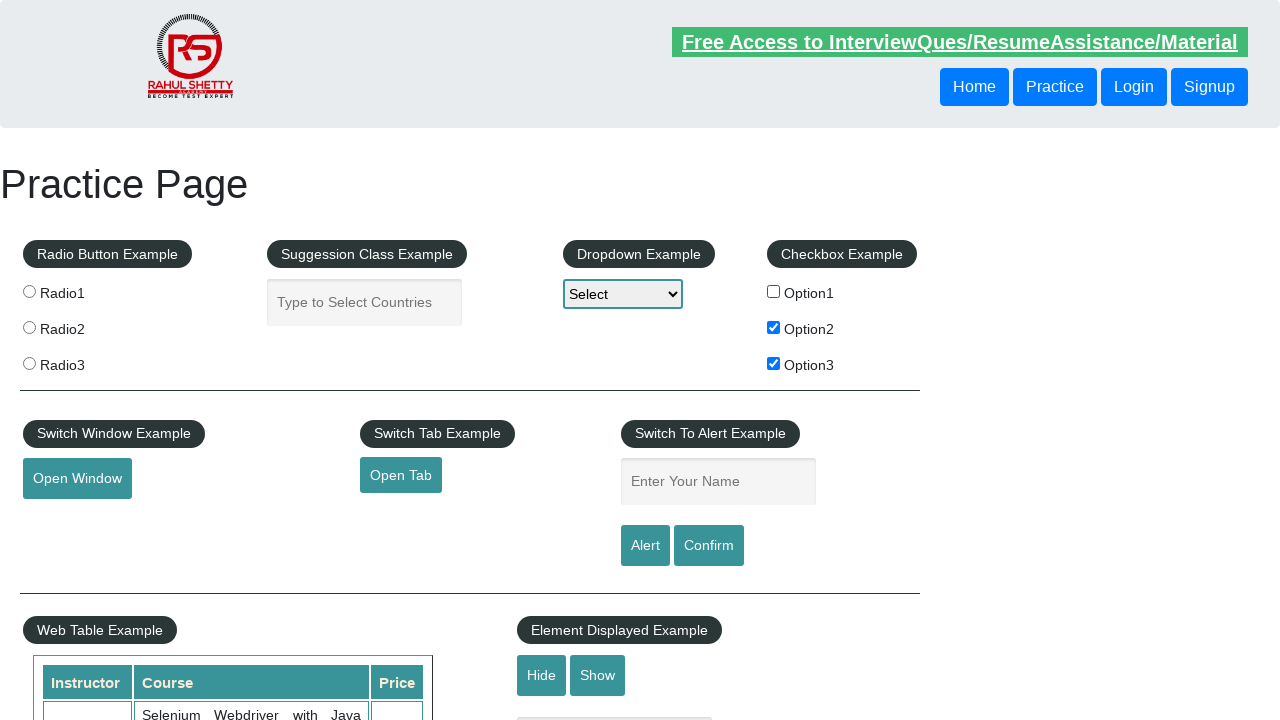

Unchecked checkbox option 2 at (774, 327) on #checkBoxOption2
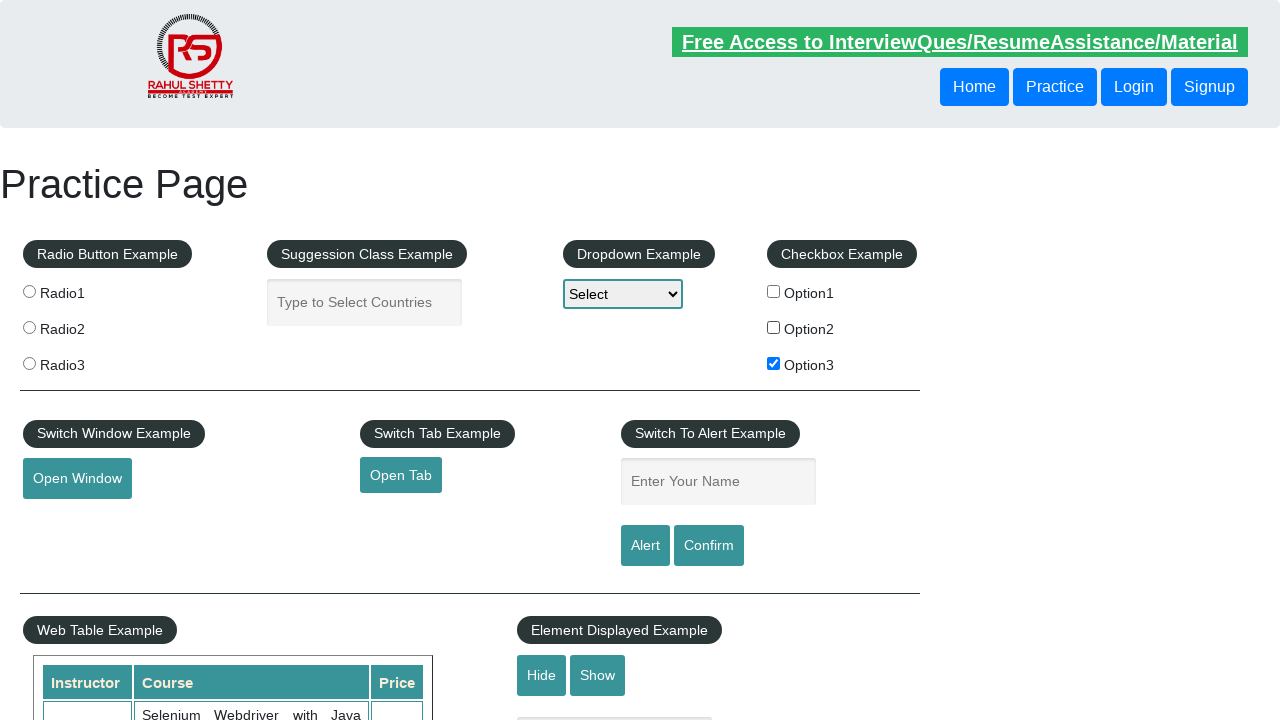

Unchecked checkbox option 3 at (774, 363) on #checkBoxOption3
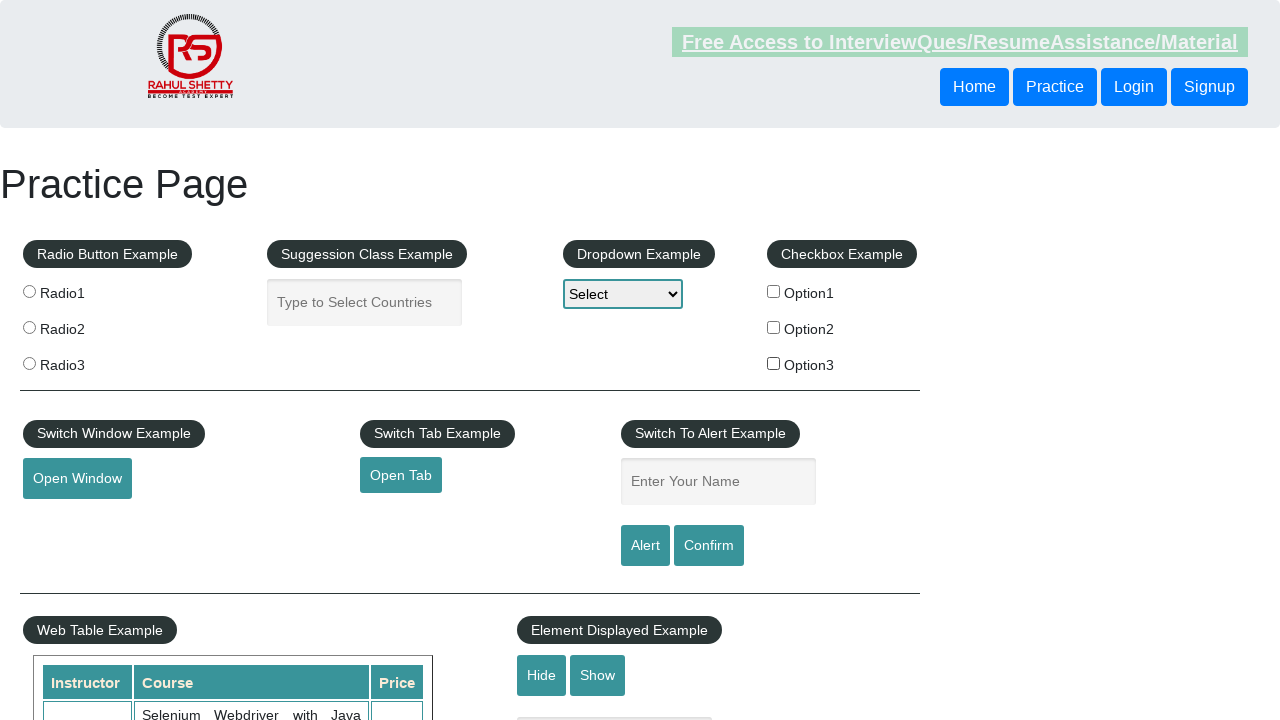

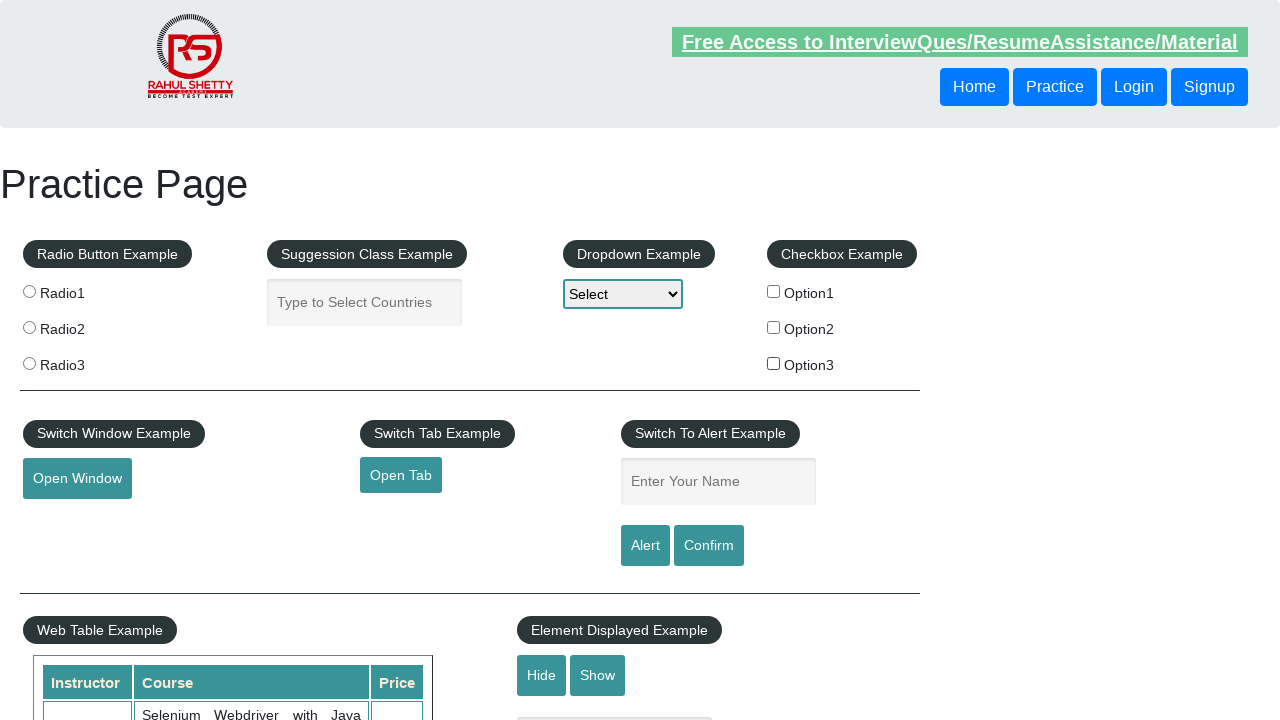